Tests the FAQ accordion section on a scooter rental website by scrolling to the FAQ section, clicking on a question, and verifying that the corresponding answer becomes visible with the expected text.

Starting URL: https://qa-scooter.praktikum-services.ru/

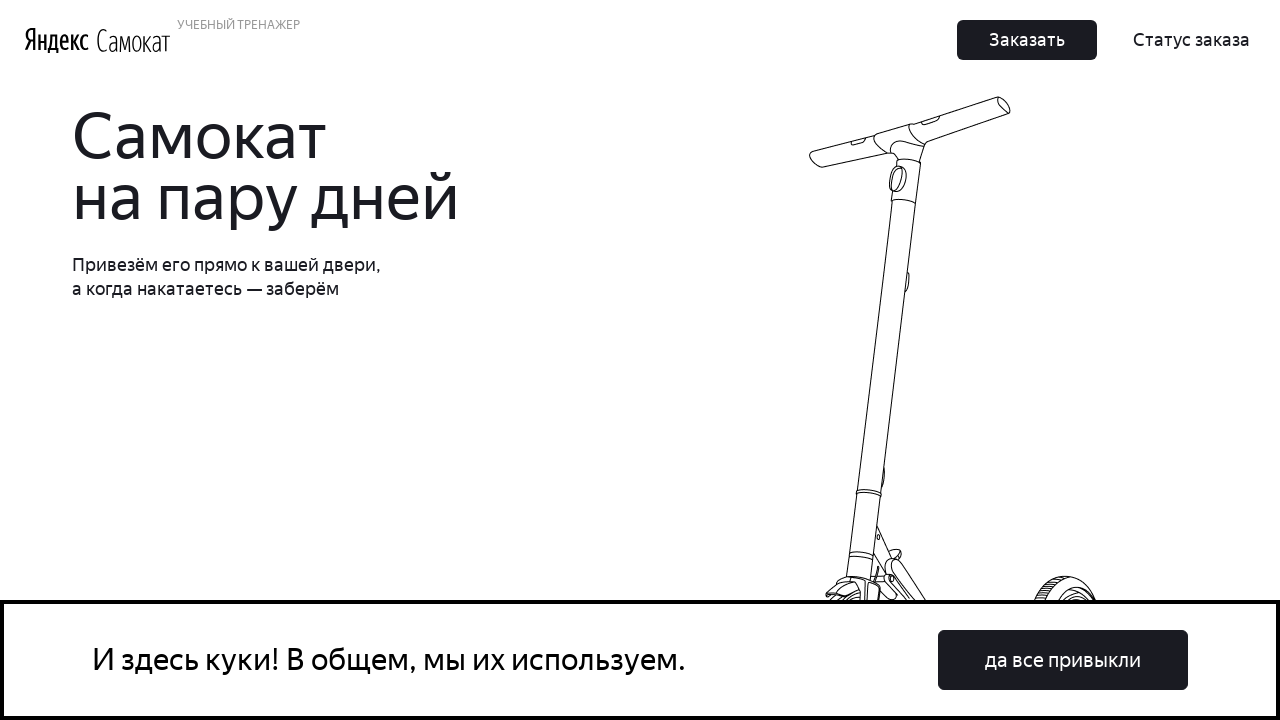

Scrolled to FAQ section
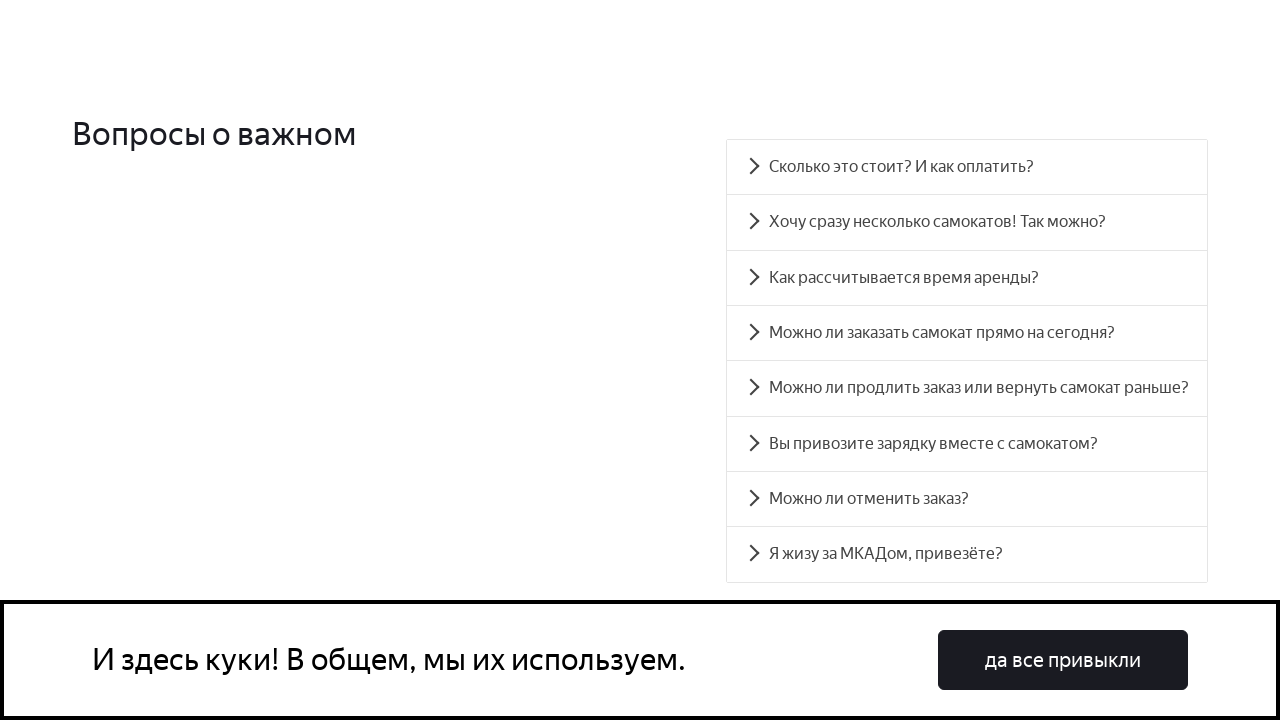

Retrieved first FAQ question text
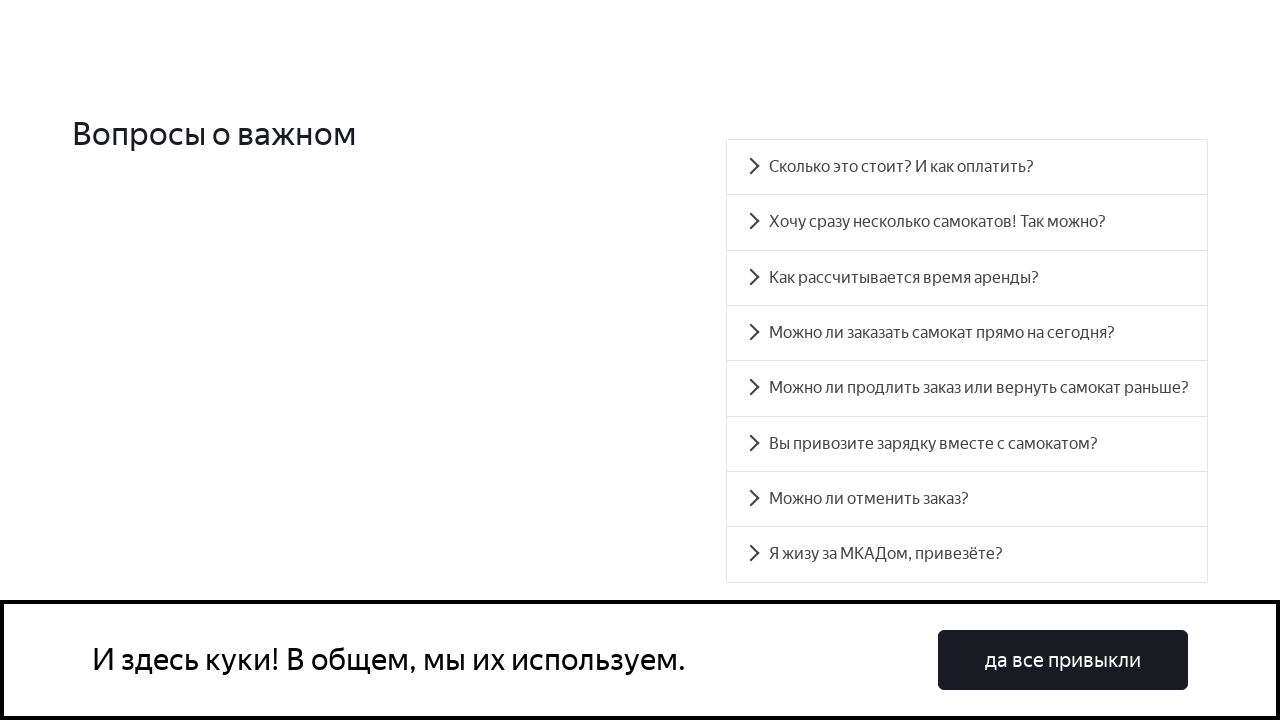

Clicked on FAQ question to expand answer at (967, 167) on [data-accordion-component='AccordionItemButton'] >> nth=0
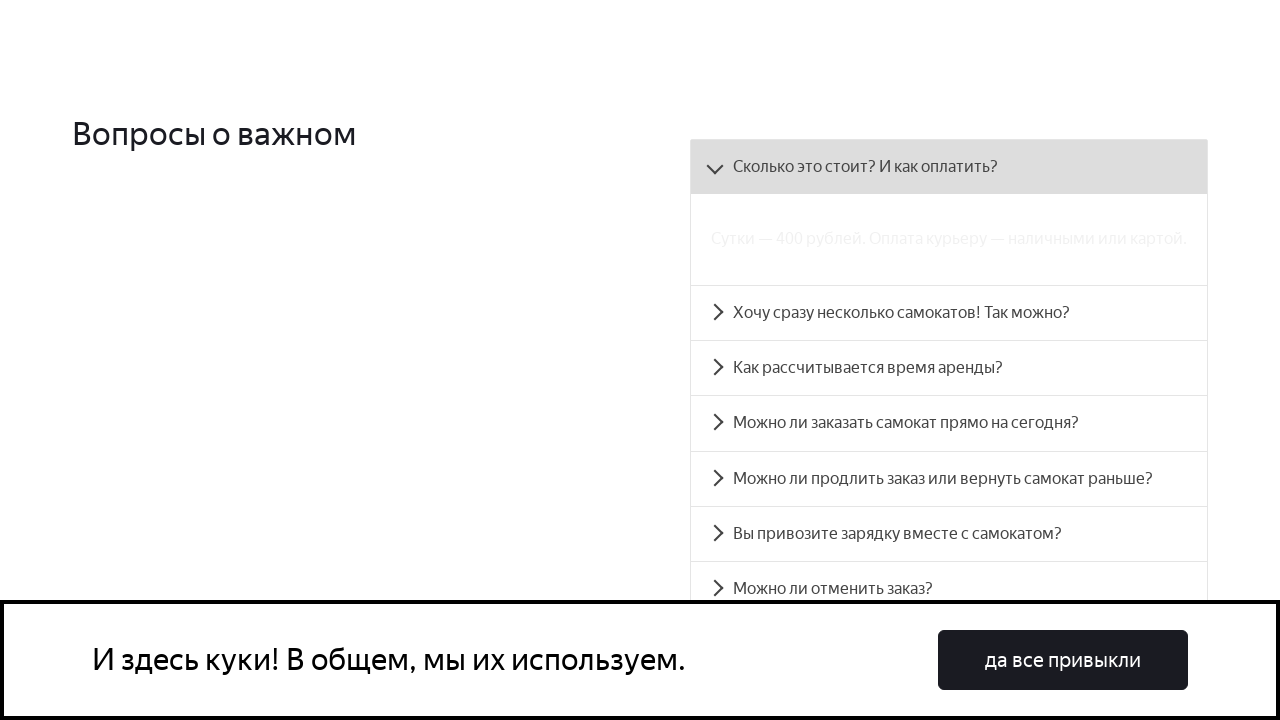

Answer panel became visible
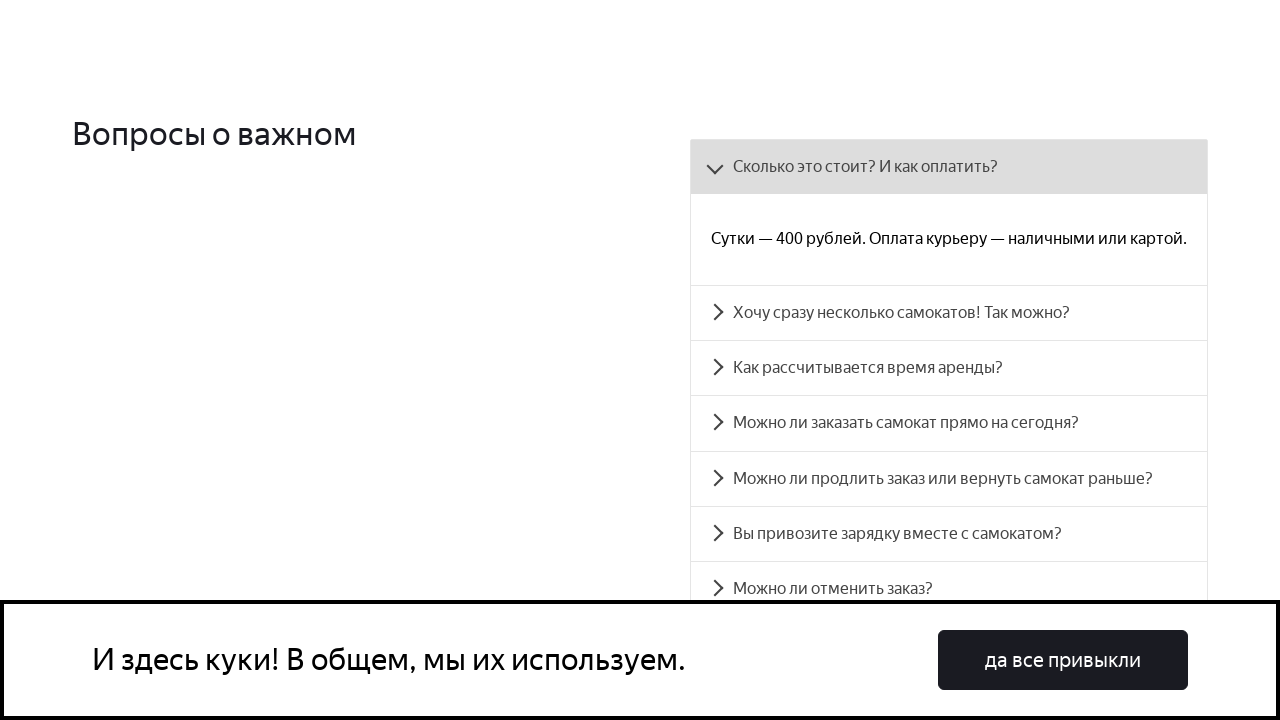

Retrieved FAQ answer text
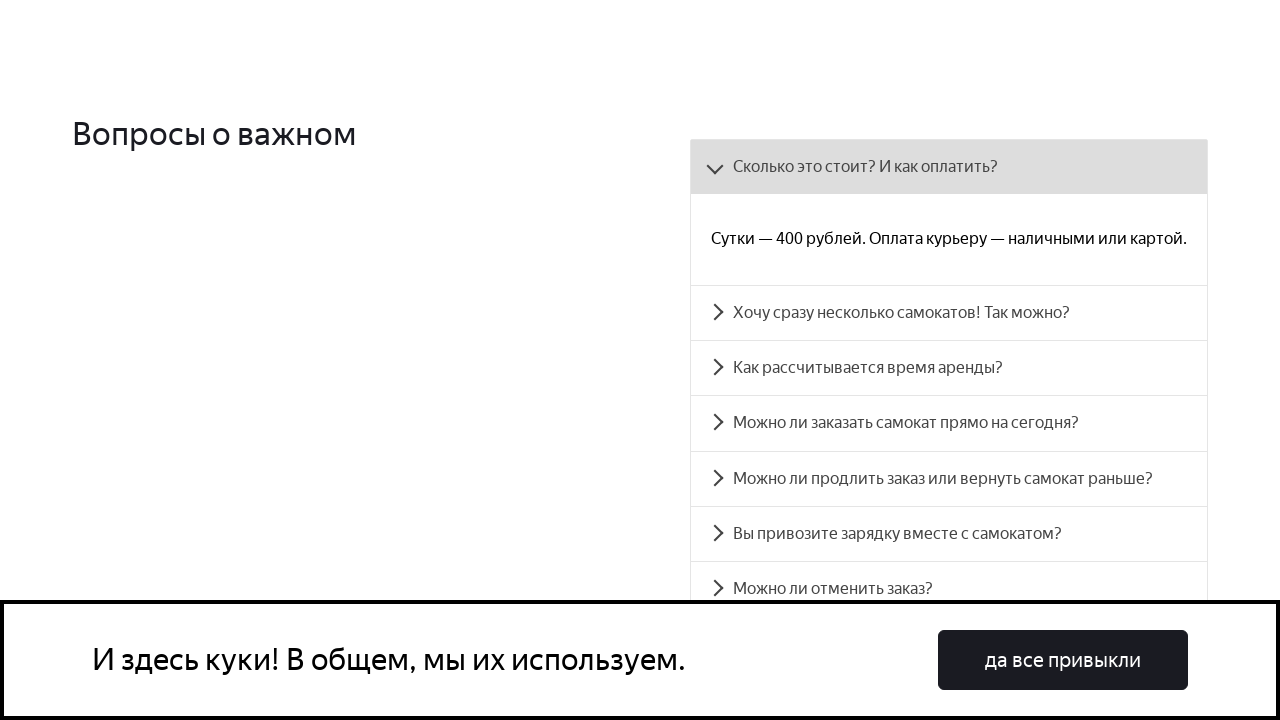

Verified question text matches expected value
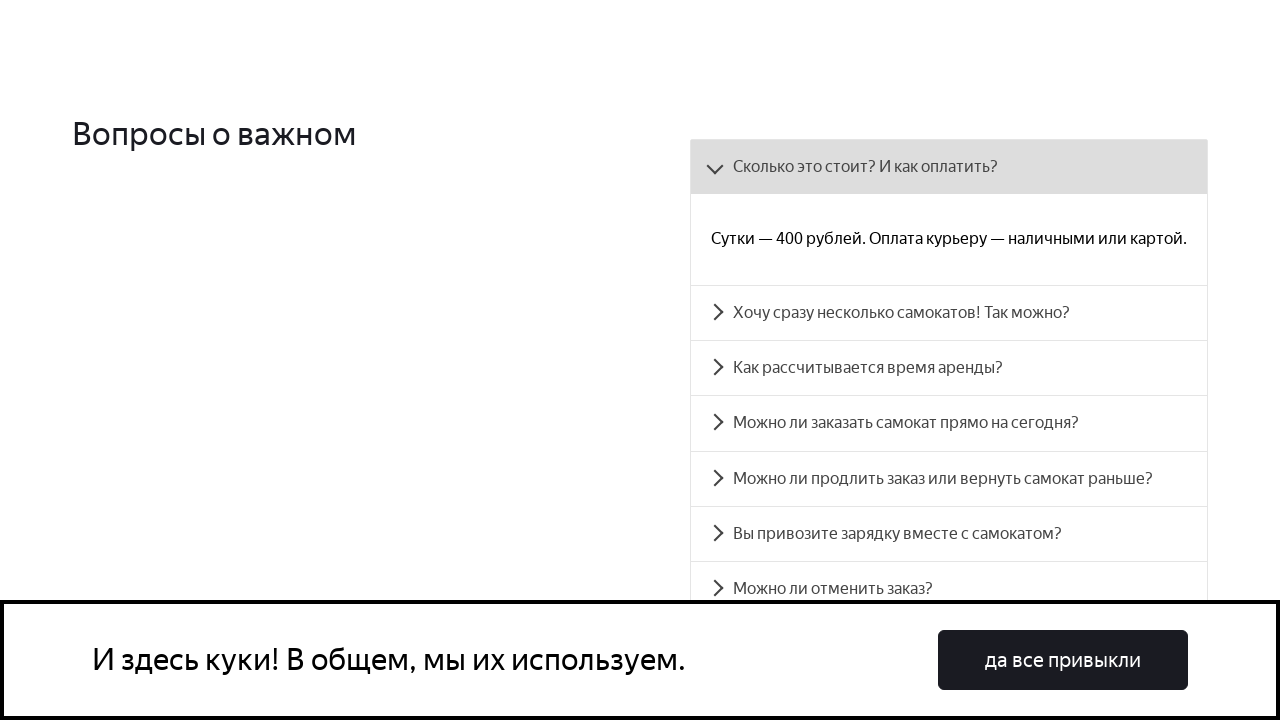

Verified answer text matches expected value
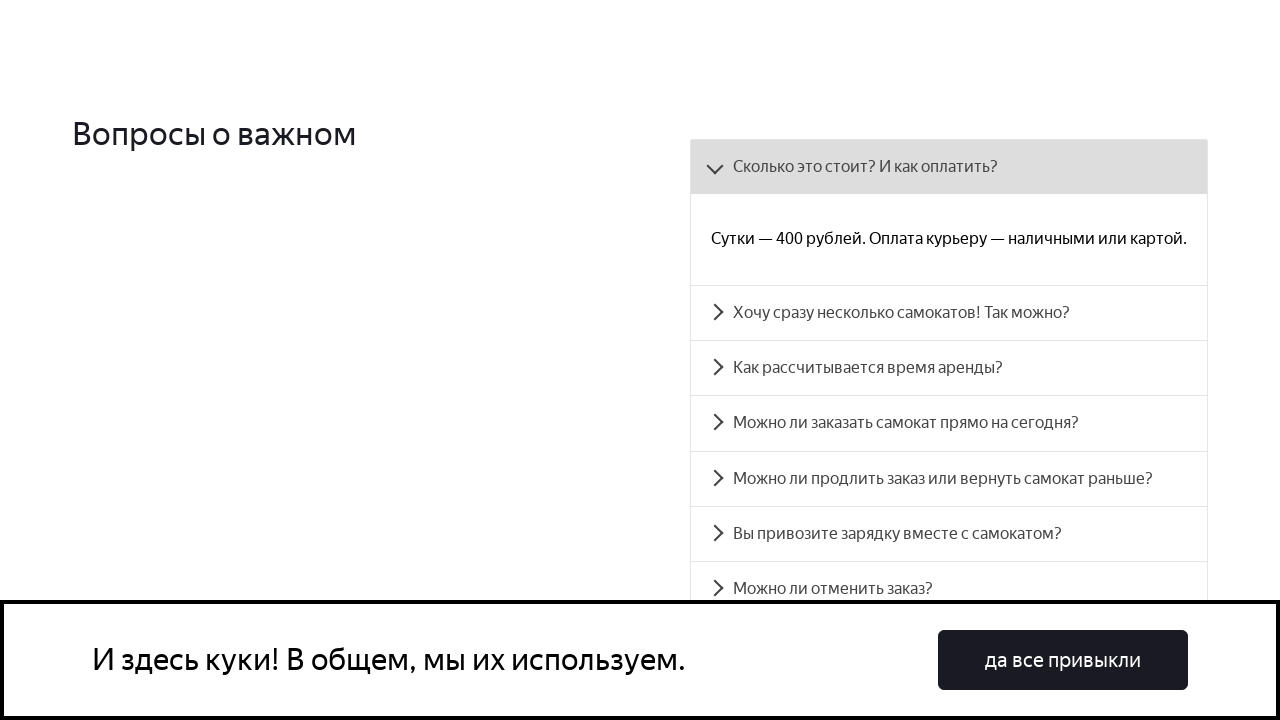

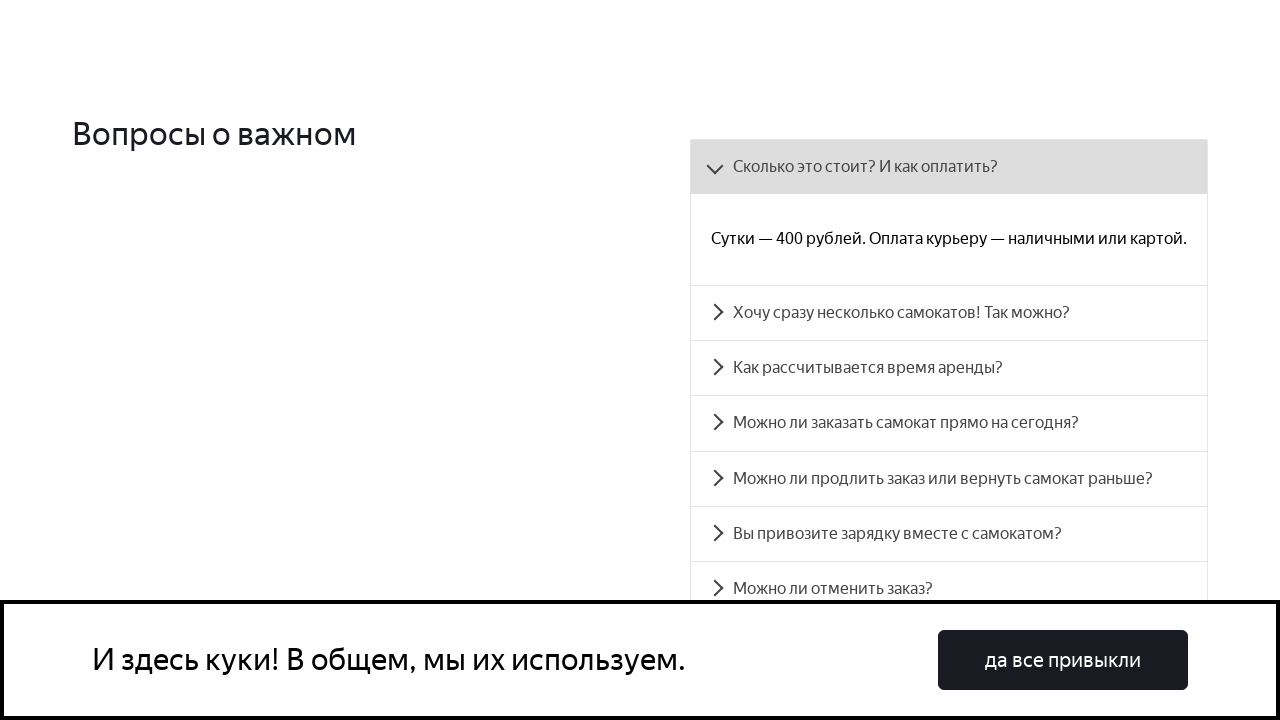